Tests radio button functionality by clicking the "Yes" radio button and verifying it becomes selected

Starting URL: https://demoqa.com/radio-button

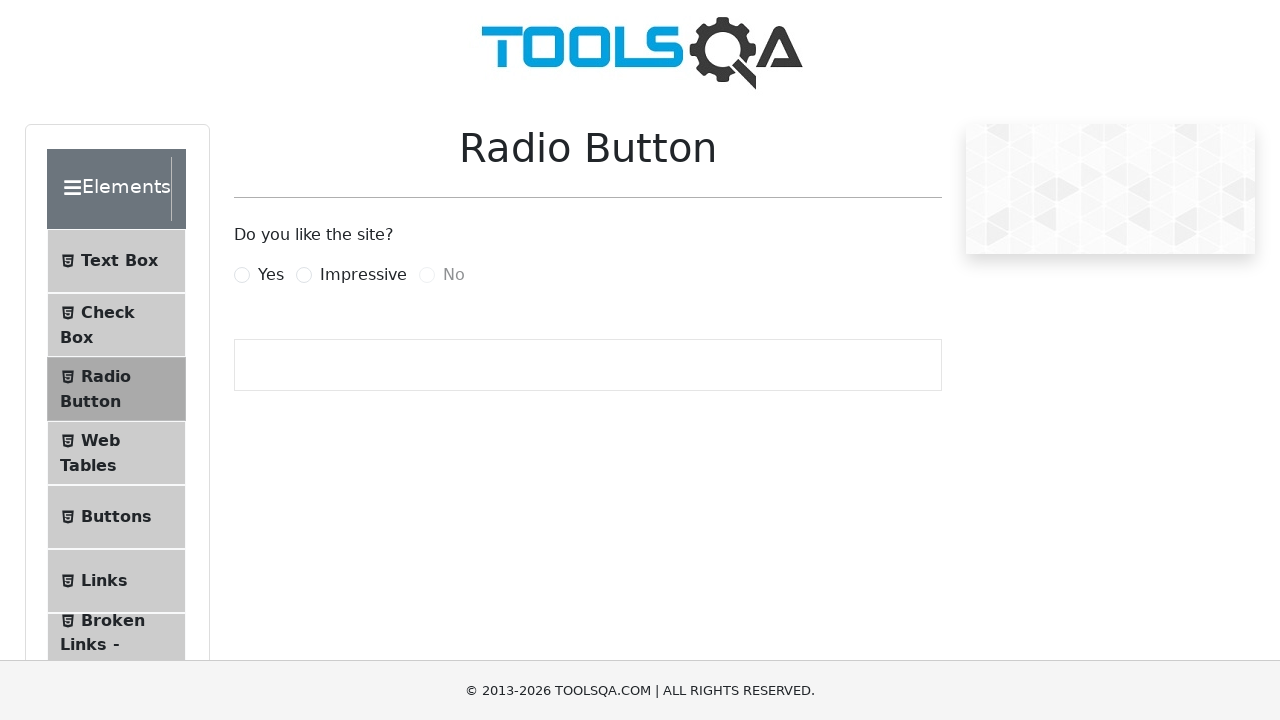

Clicked the 'Yes' radio button at (271, 275) on label:has-text('Yes')
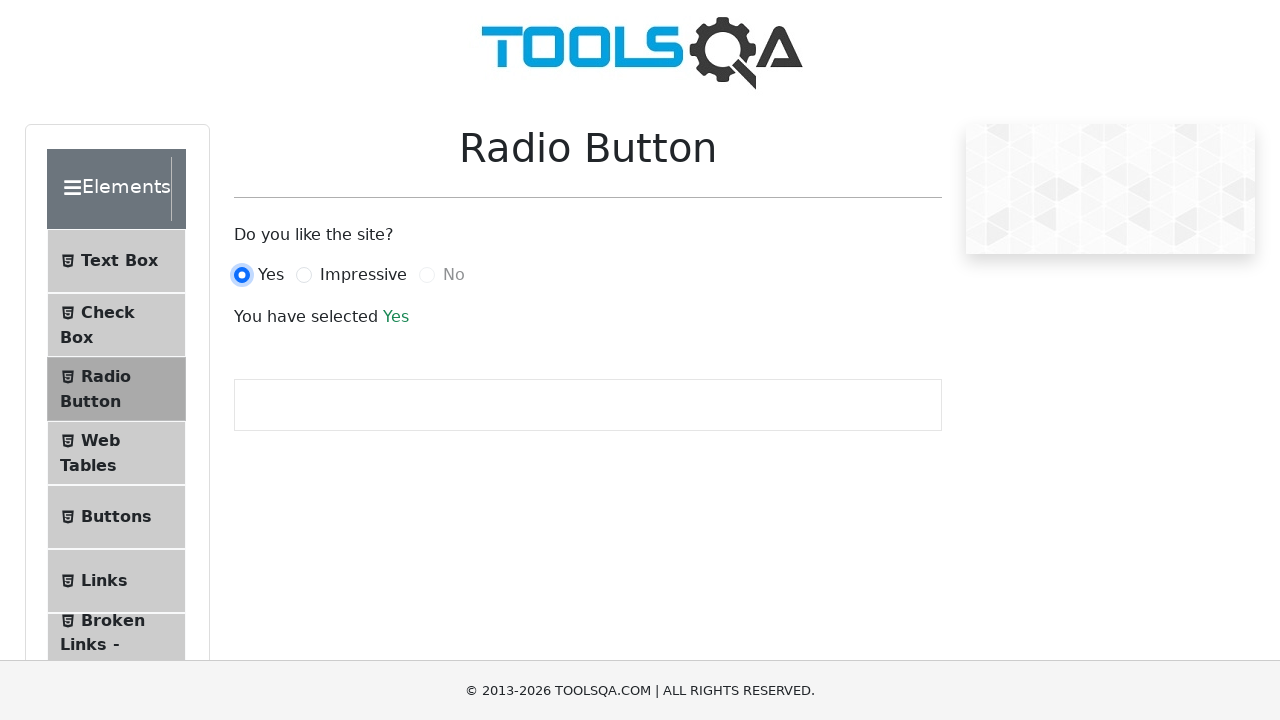

Verified 'Yes' radio button is selected
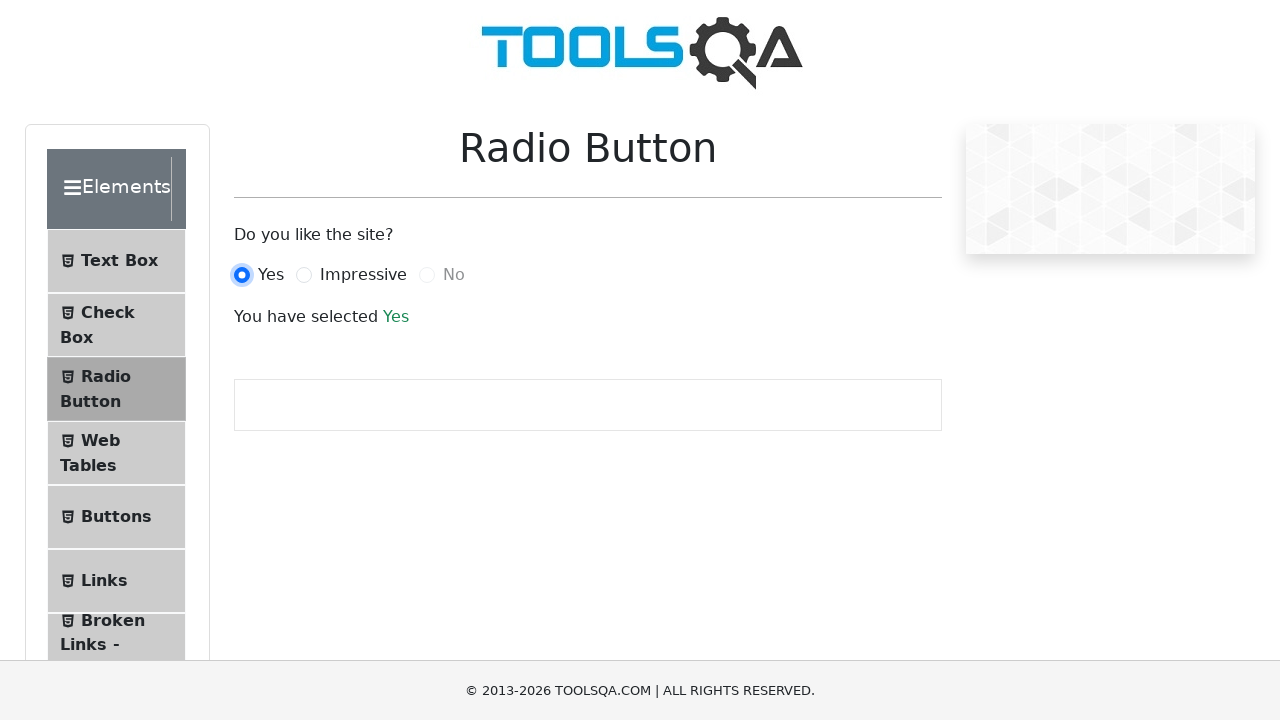

Verified 'No' radio button is enabled and interactable
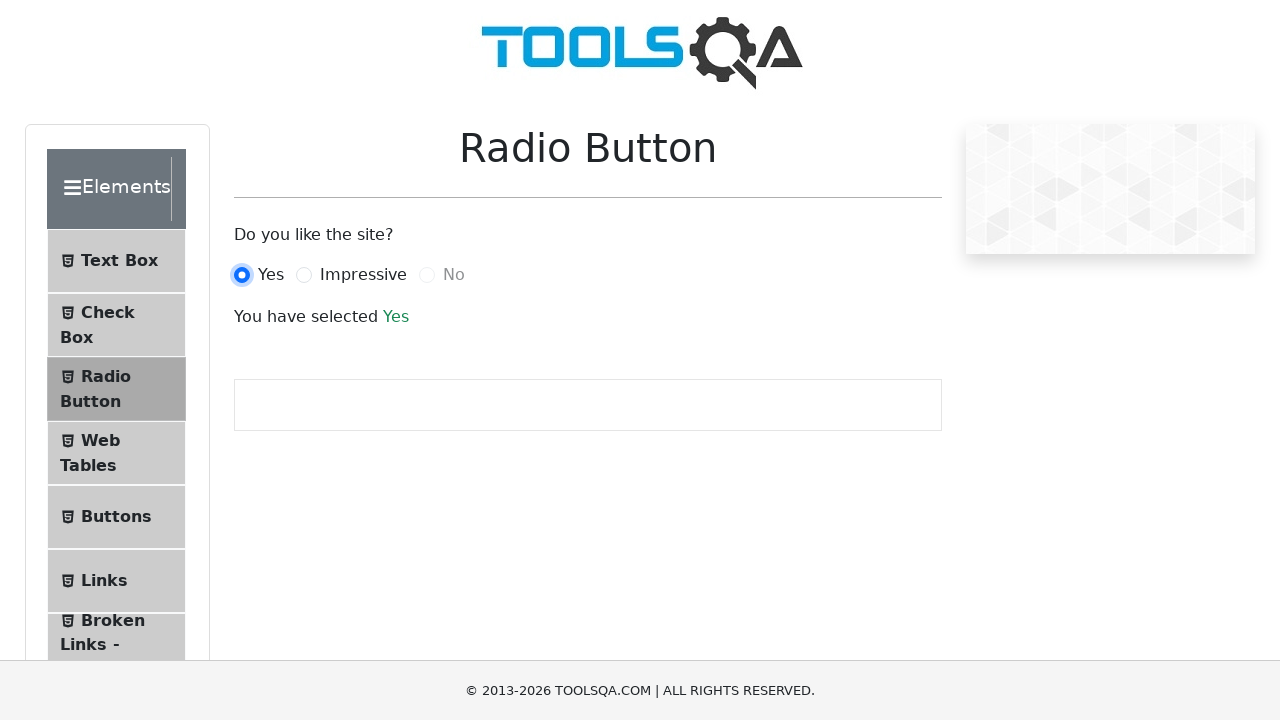

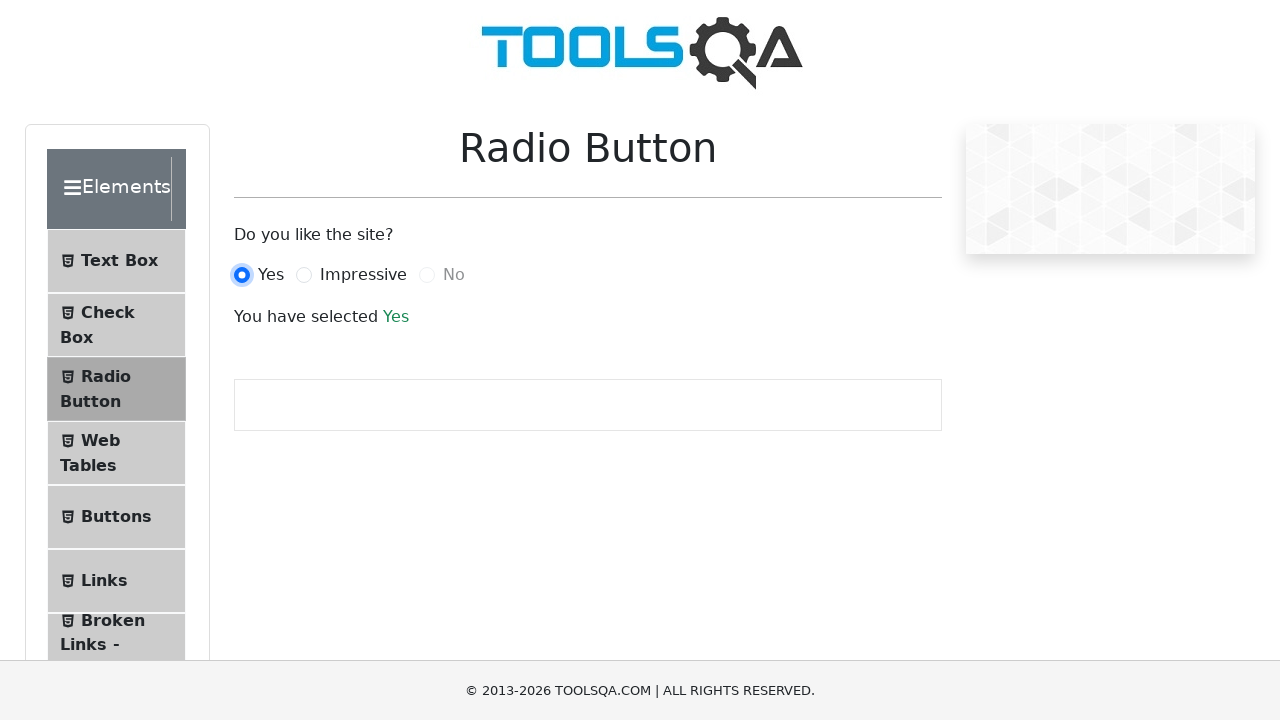